Navigates to the OrangeHRM login page in headless mode to verify the page loads successfully

Starting URL: https://opensource-demo.orangehrmlive.com/web/index.php/auth/login

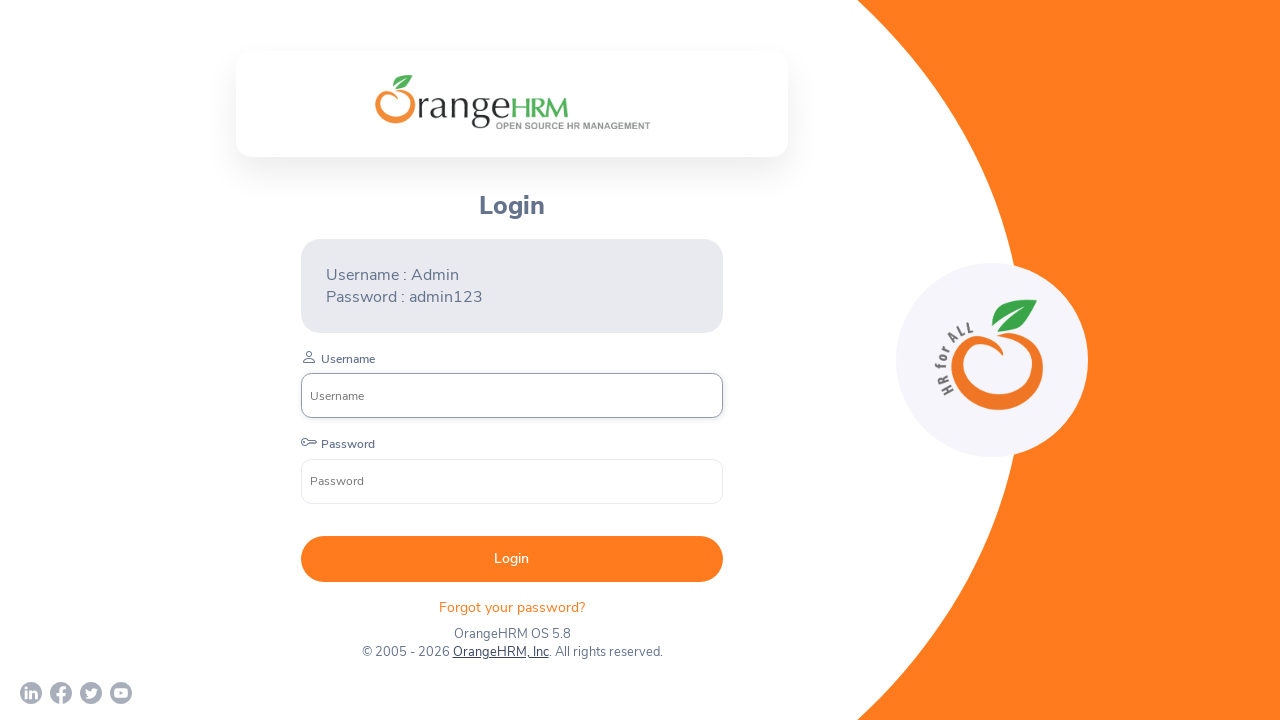

OrangeHRM login page loaded successfully in headless mode
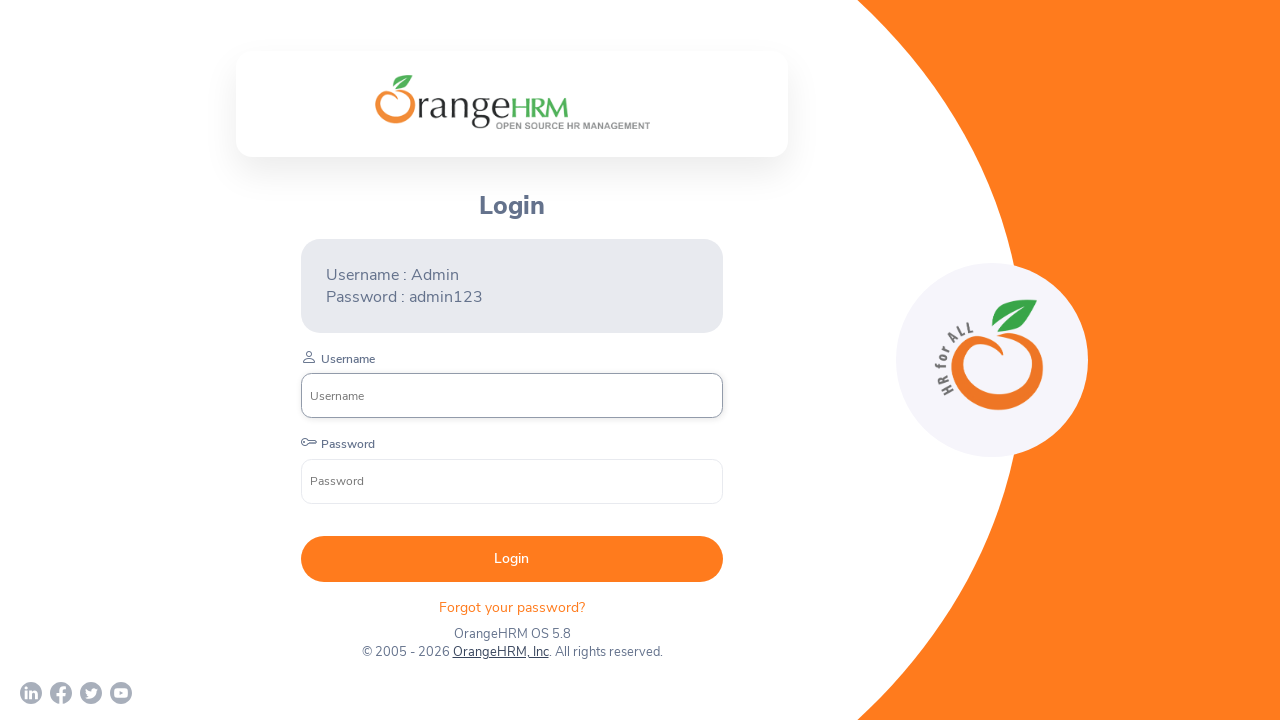

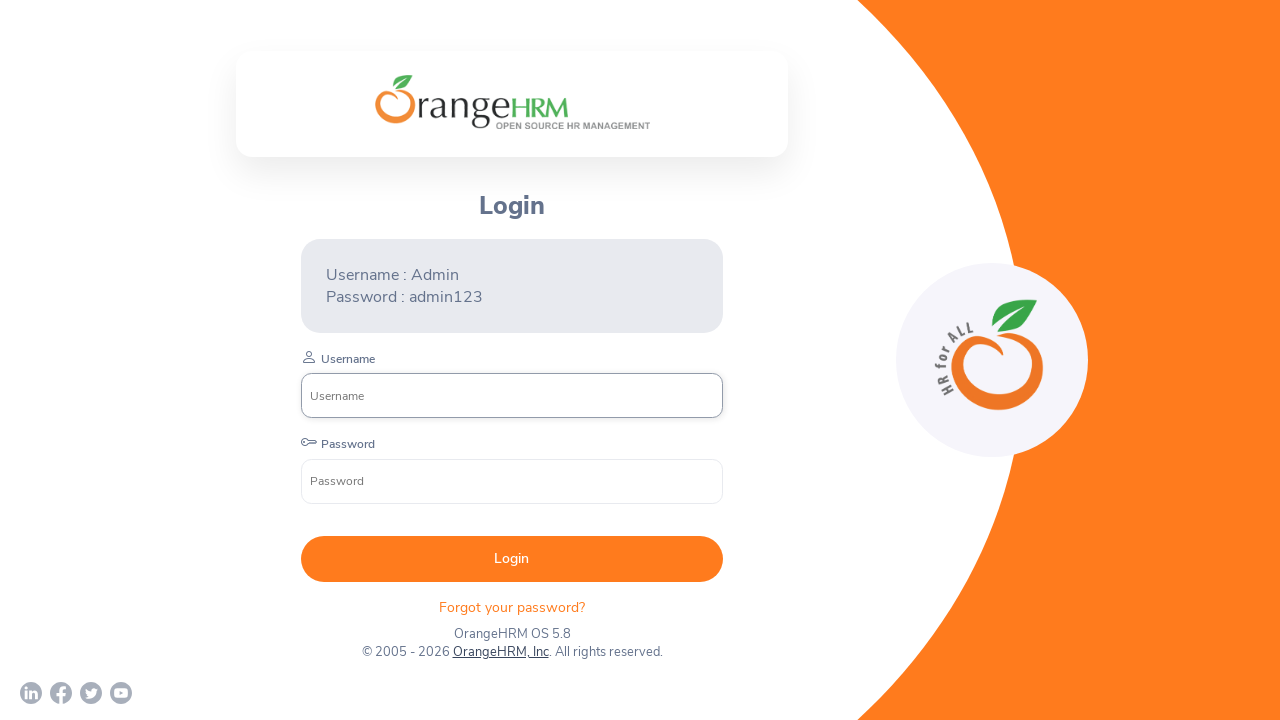